Tests custom jQuery dropdown menus by clicking dropdown buttons and selecting specific items from the dropdown lists including number, salutation, and speed options.

Starting URL: https://jqueryui.com/resources/demos/selectmenu/default.html

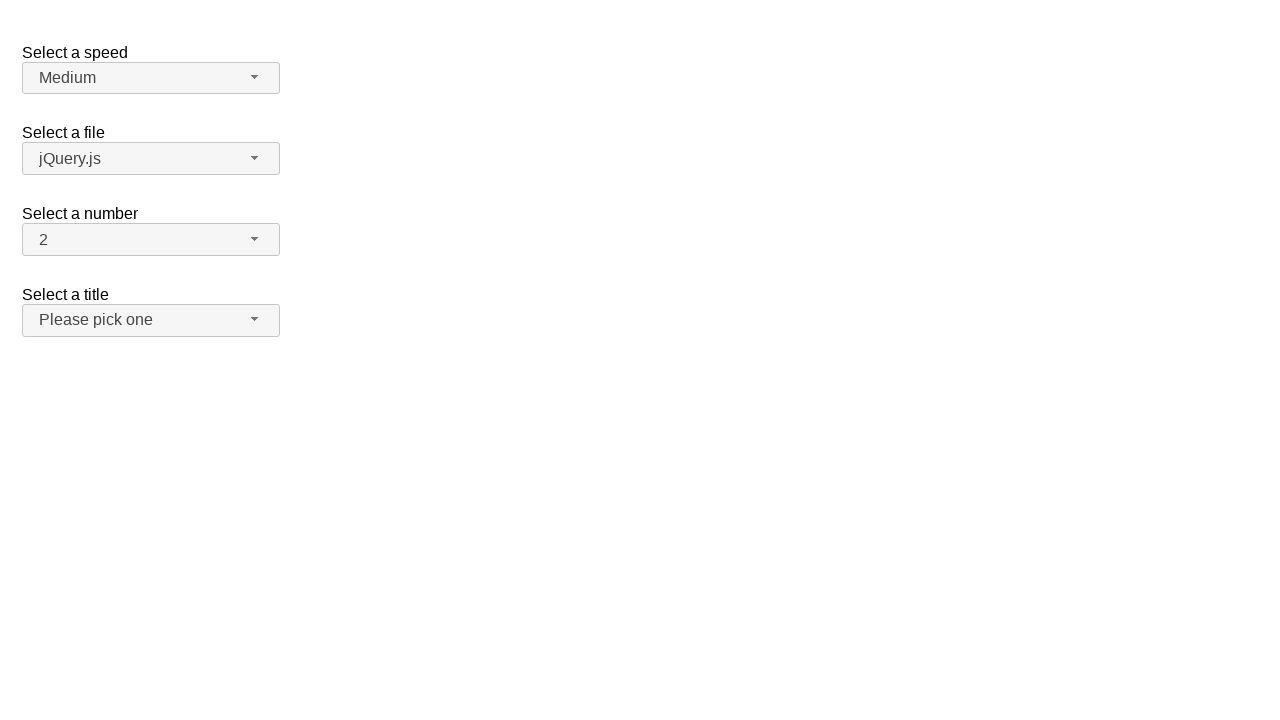

Clicked number dropdown button at (151, 240) on #number-button
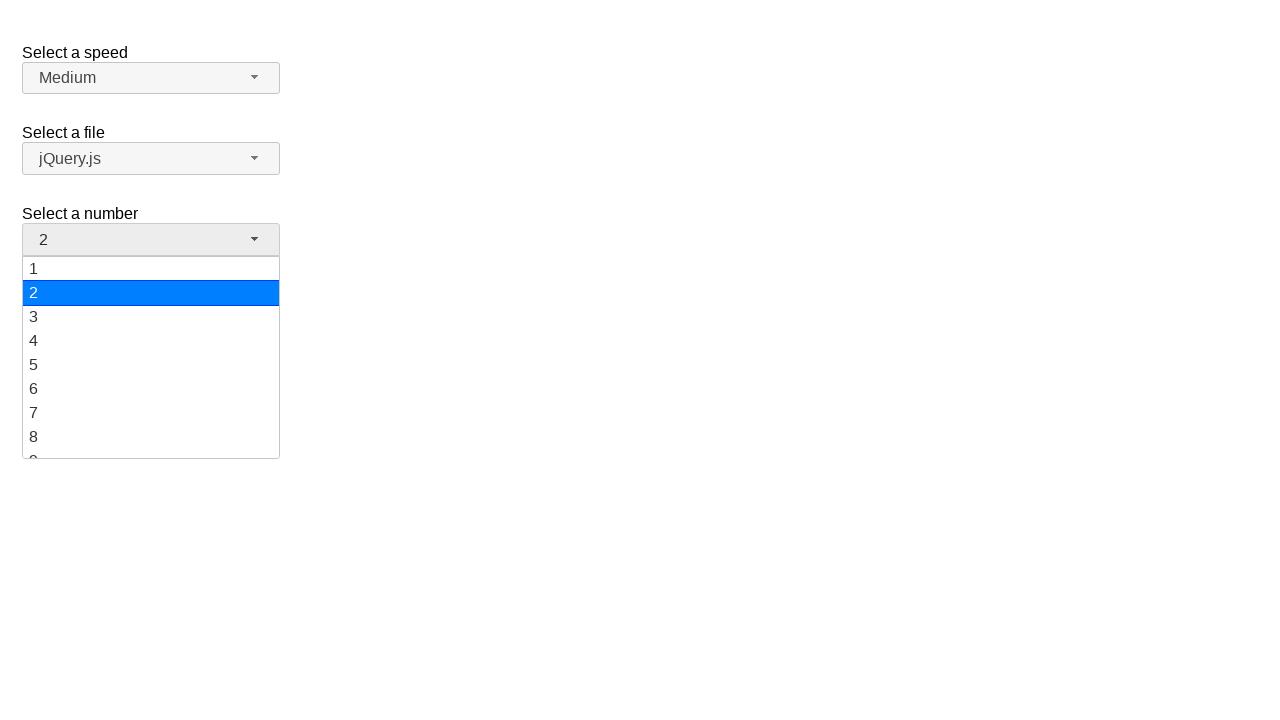

Number dropdown items appeared
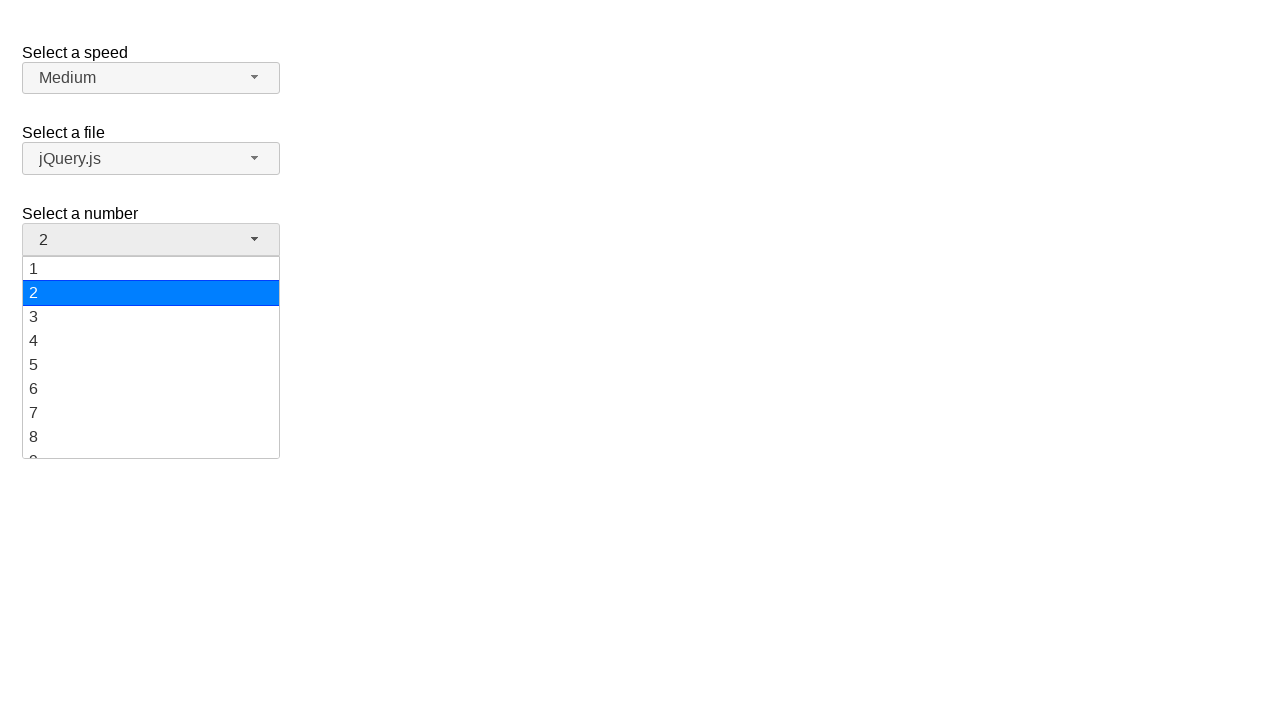

Selected '15' from number dropdown at (151, 357) on #ui-id-15
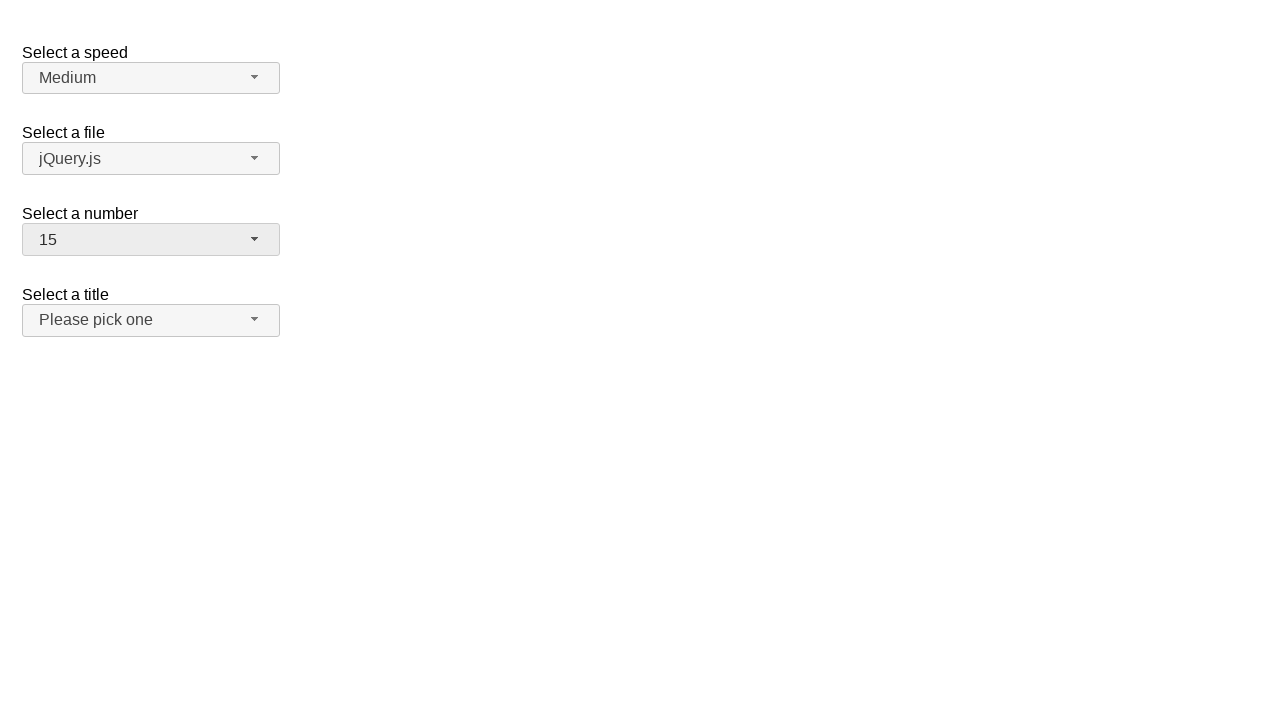

Clicked salutation dropdown button at (151, 320) on #salutation-button
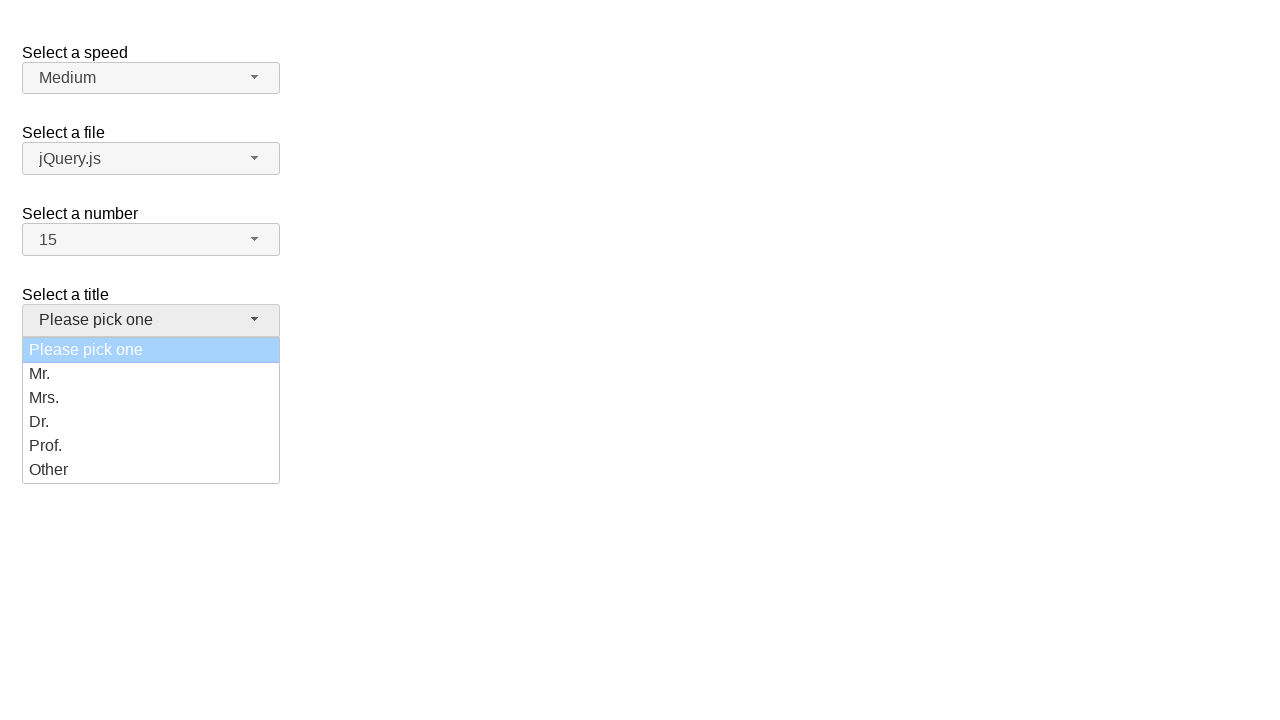

Salutation dropdown items appeared
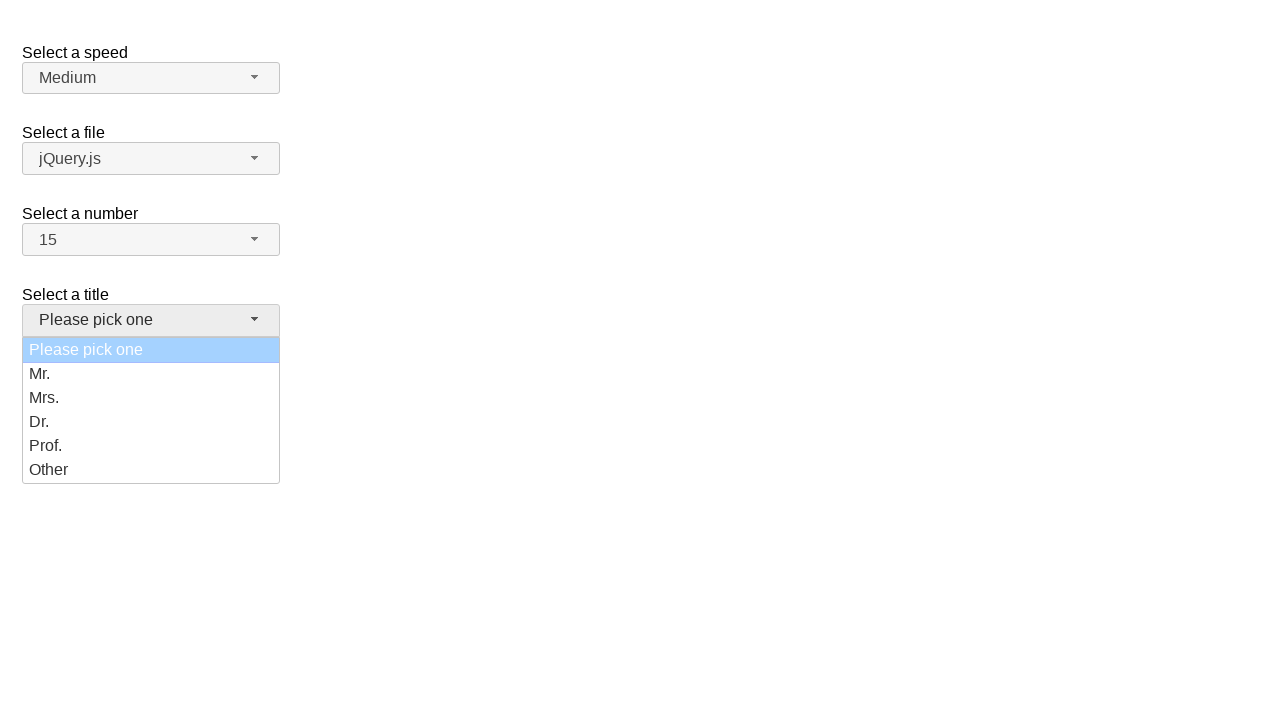

Selected 'Mrs.' from salutation dropdown at (151, 398) on ul#salutation-menu li:has-text('Mrs.')
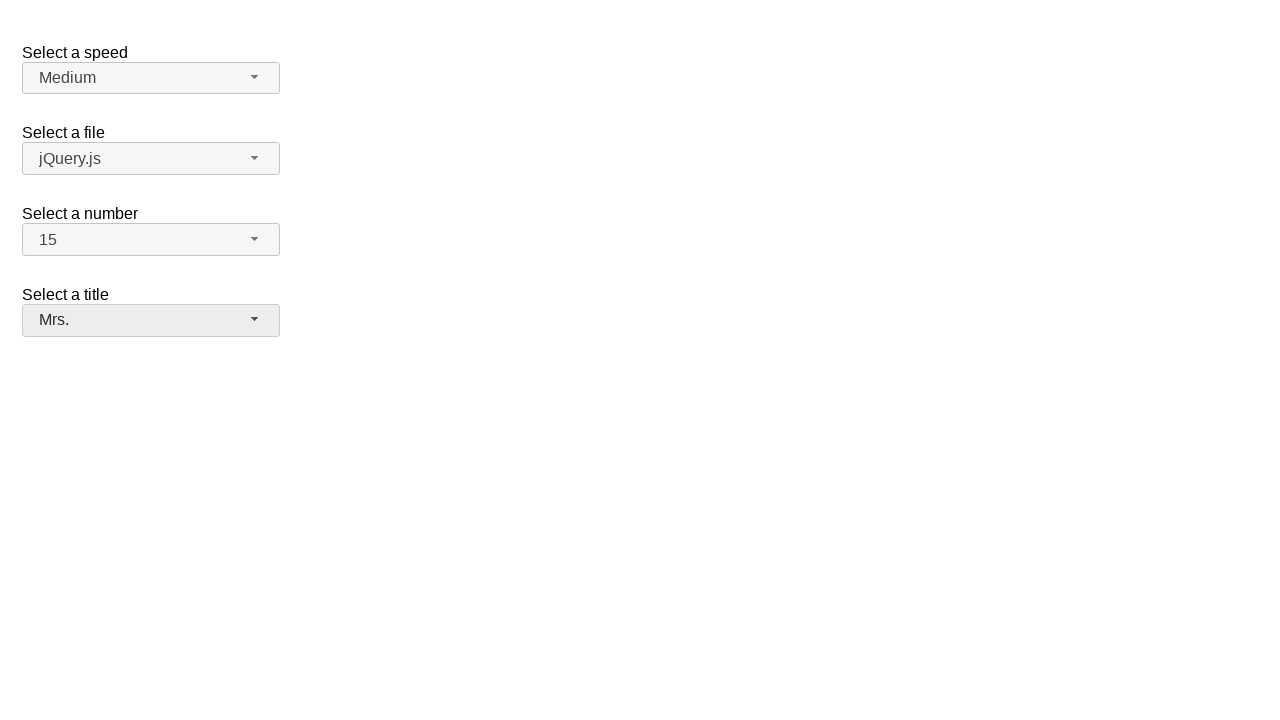

Clicked speed dropdown button at (151, 78) on #speed-button
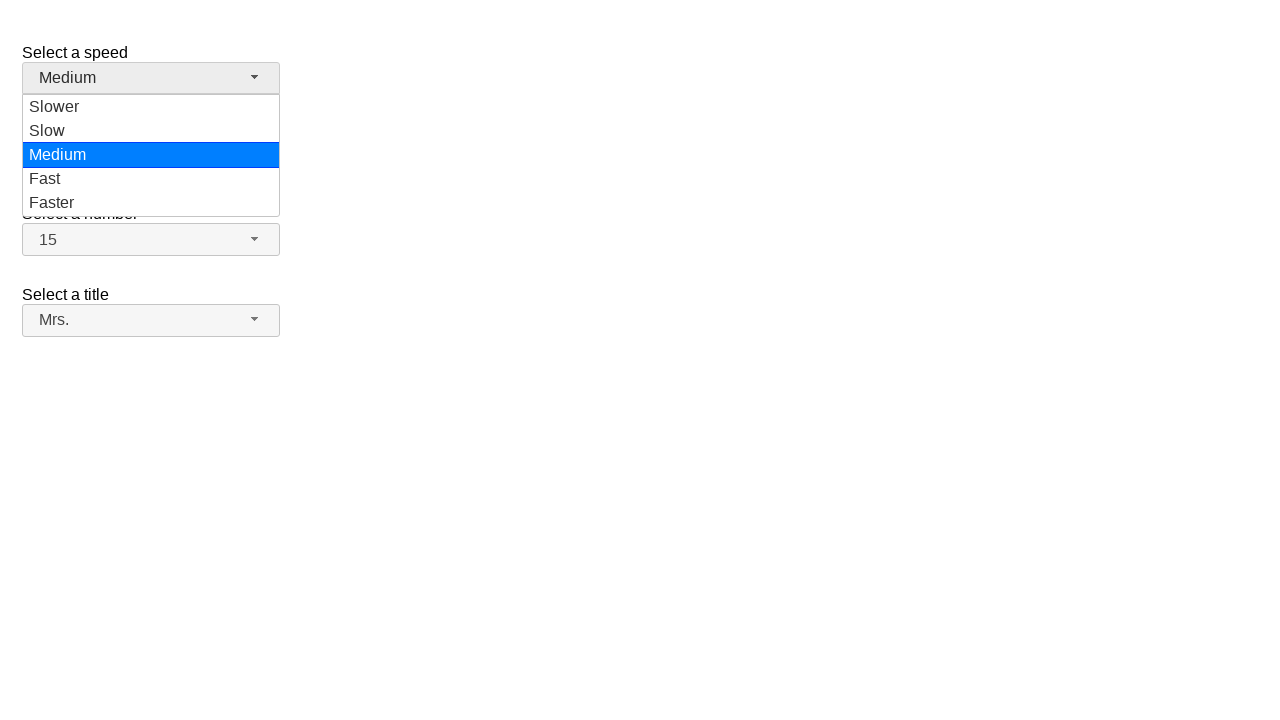

Speed dropdown items appeared
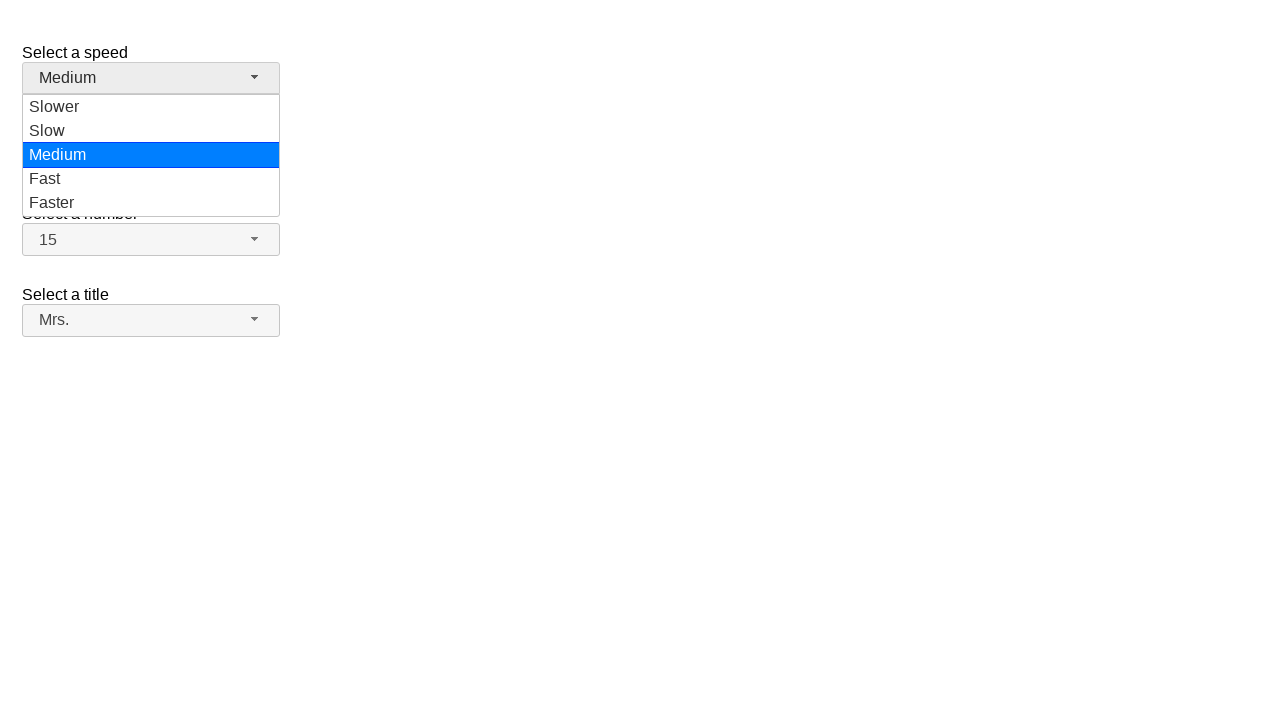

Selected 'Faster' from speed dropdown at (151, 203) on ul#speed-menu li:has-text('Faster')
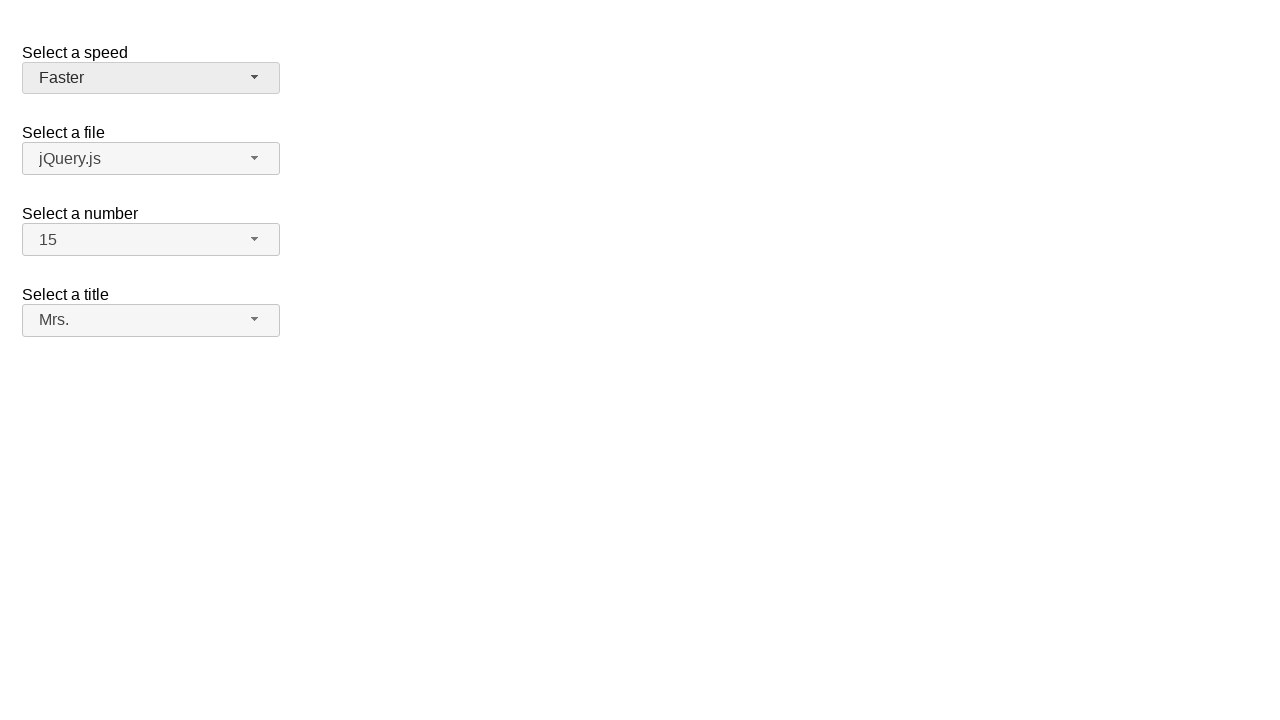

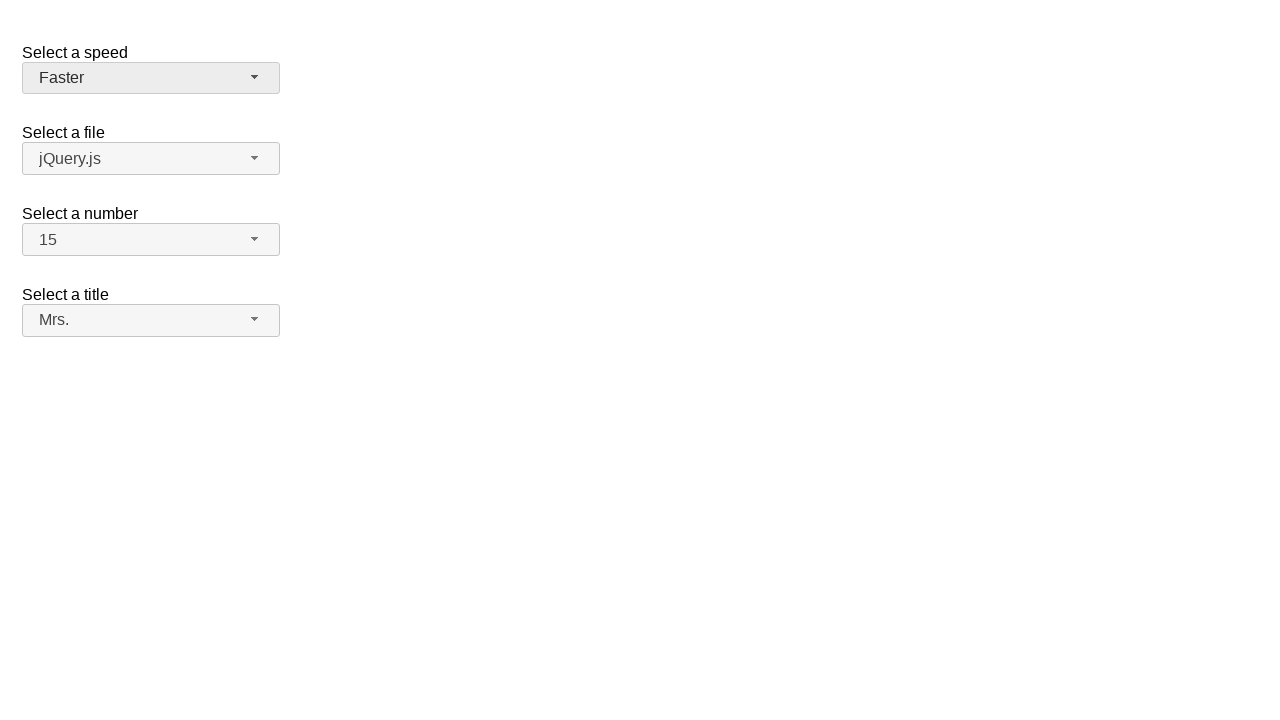